Tests sorting a table with helpful class markup by clicking the "Due" column header using class selectors

Starting URL: http://the-internet.herokuapp.com/tables

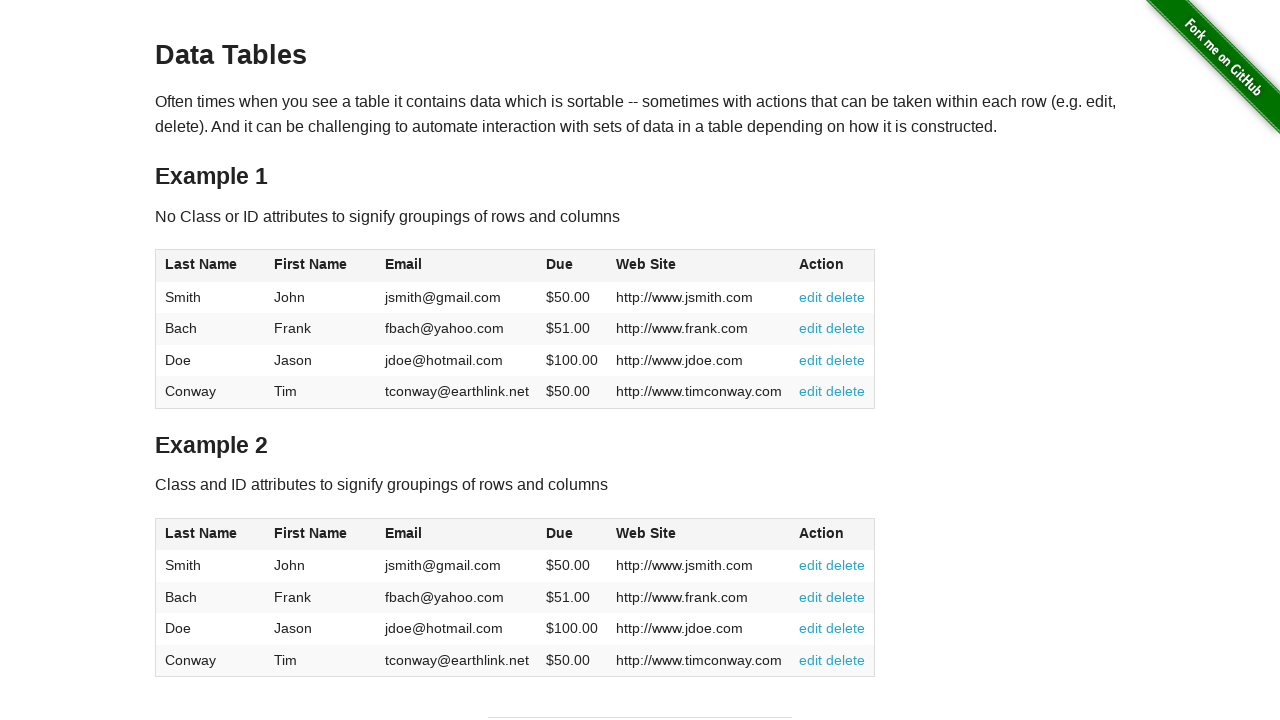

Clicked the Due column header to sort table at (560, 533) on #table2 thead .dues
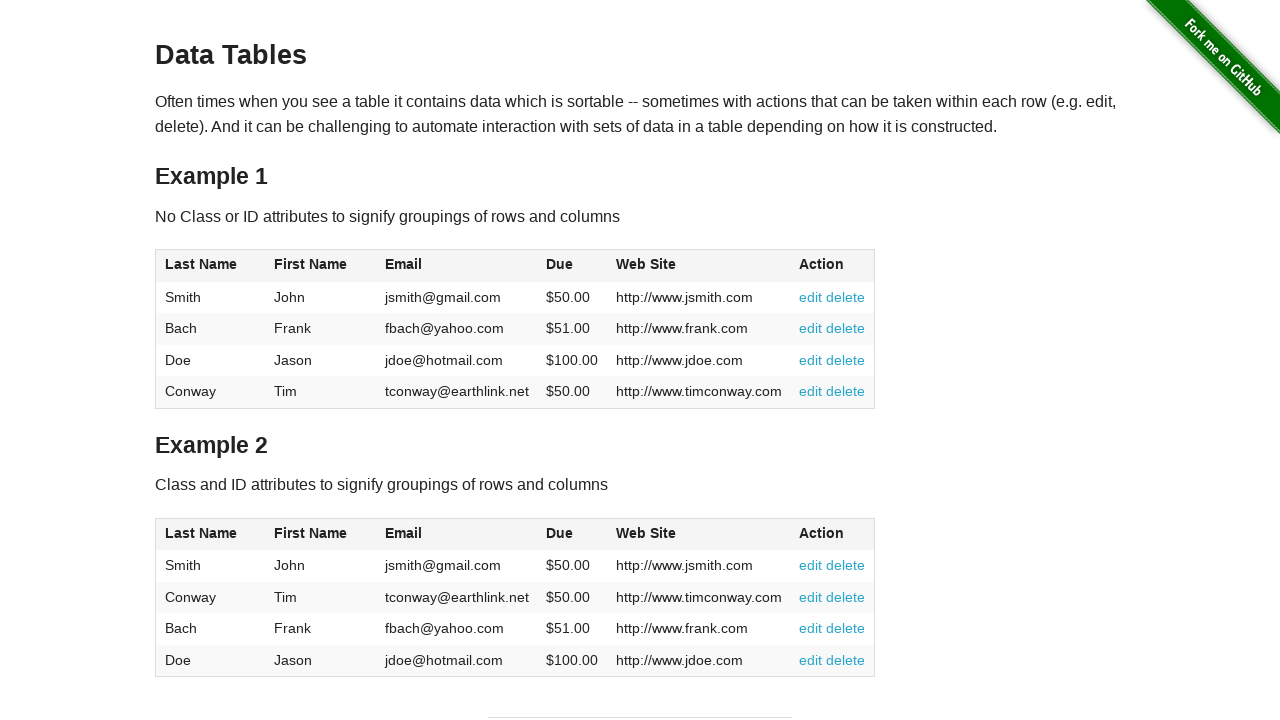

Due column cells loaded after sorting
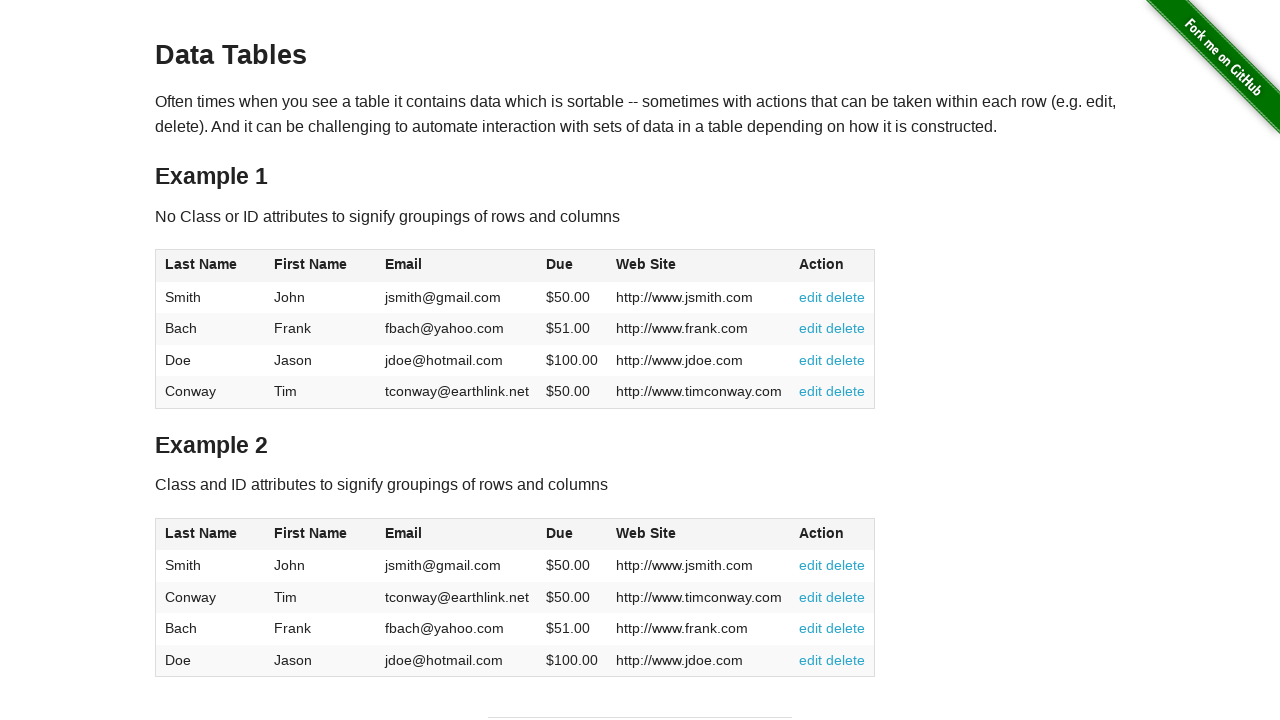

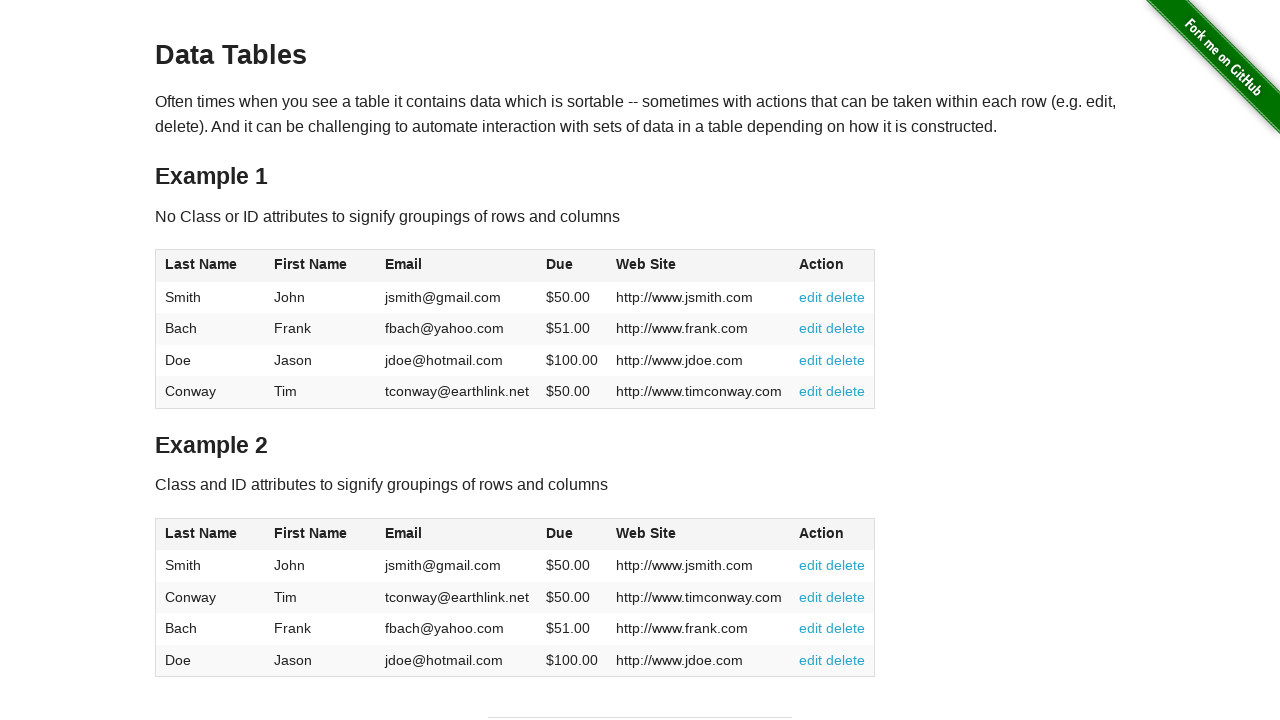